Tests handling of a simple JavaScript alert by clicking a button to trigger the alert, accepting it, and verifying the result message is displayed

Starting URL: https://training-support.net/webelements/alerts

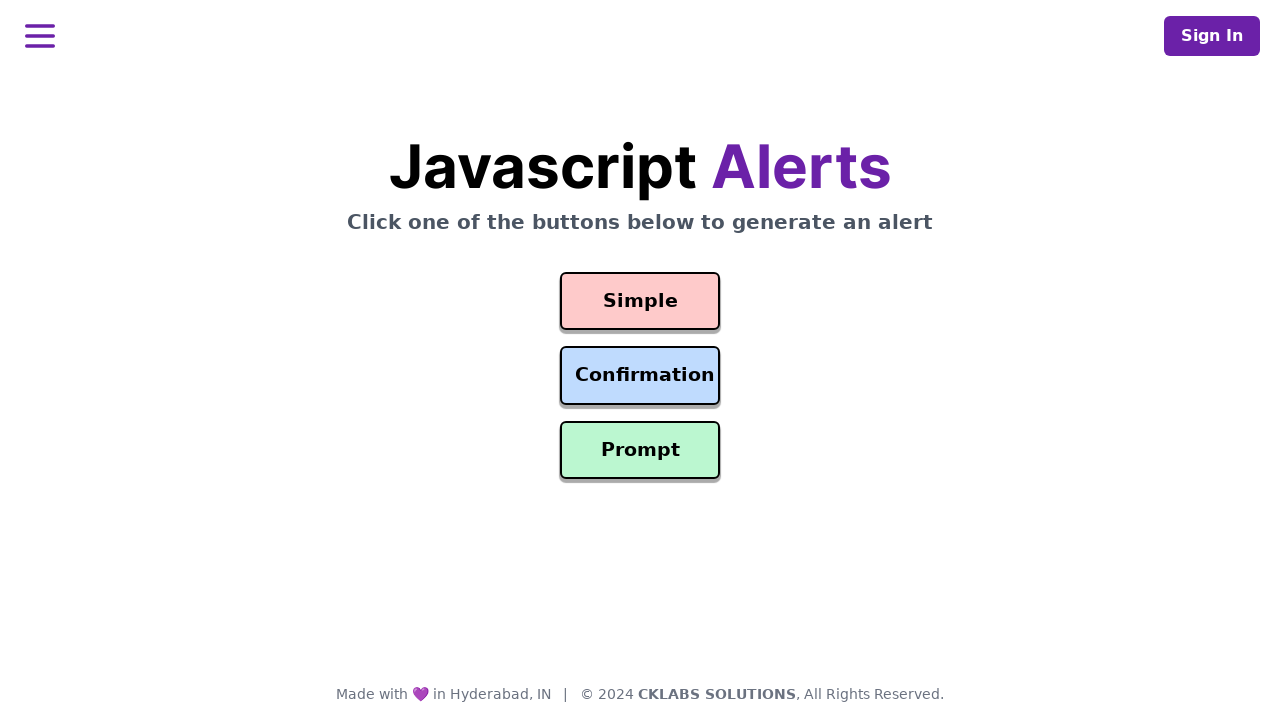

Clicked the button to trigger the simple JavaScript alert at (640, 301) on #simple
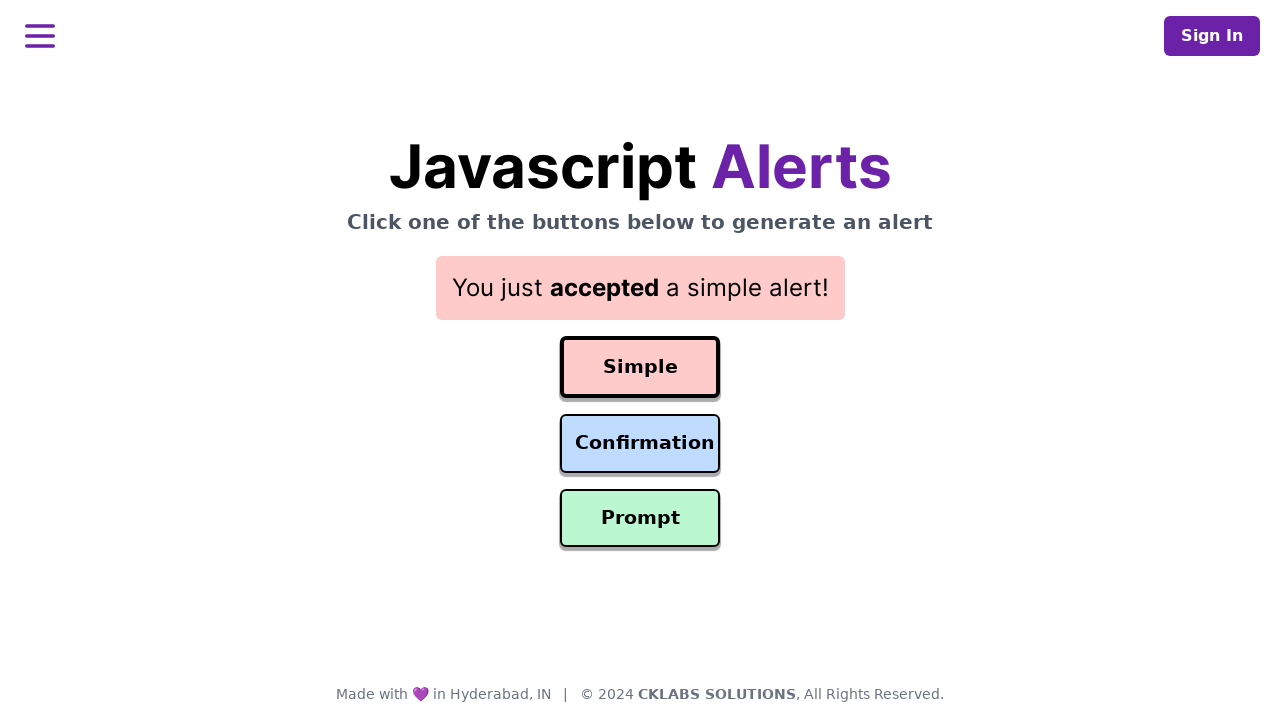

Set up dialog handler to accept the alert
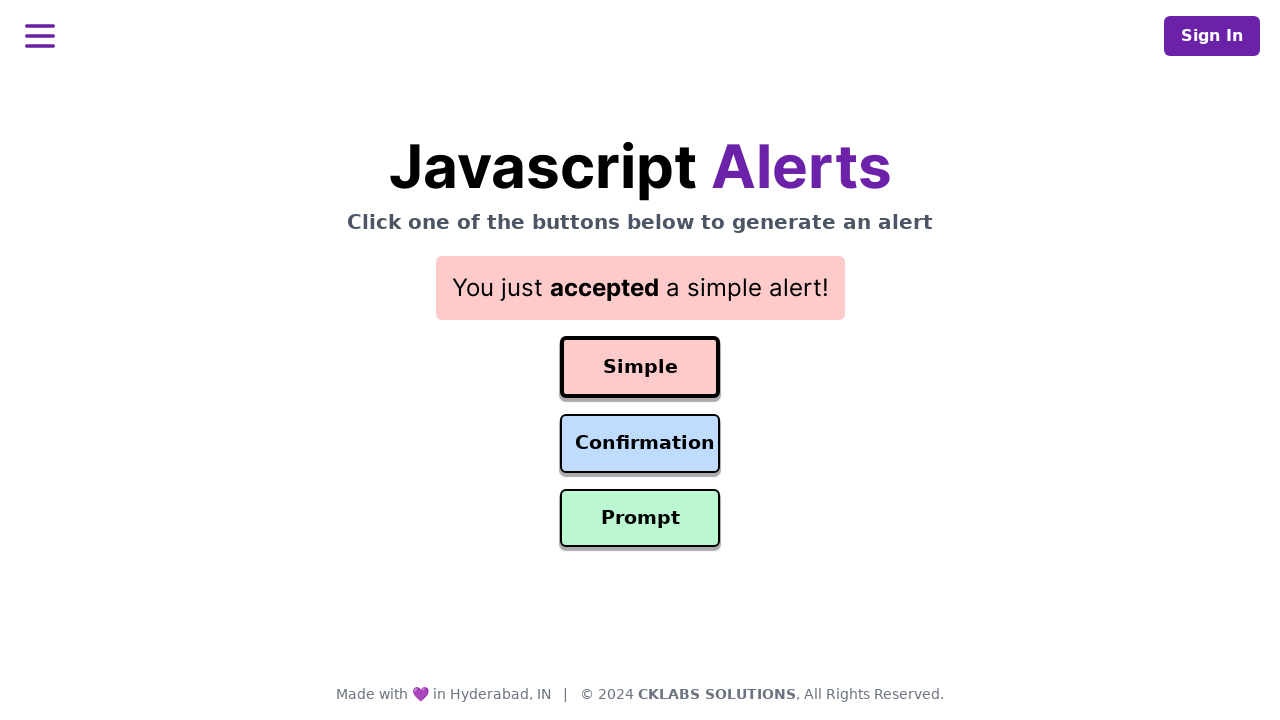

Result message displayed after accepting the alert
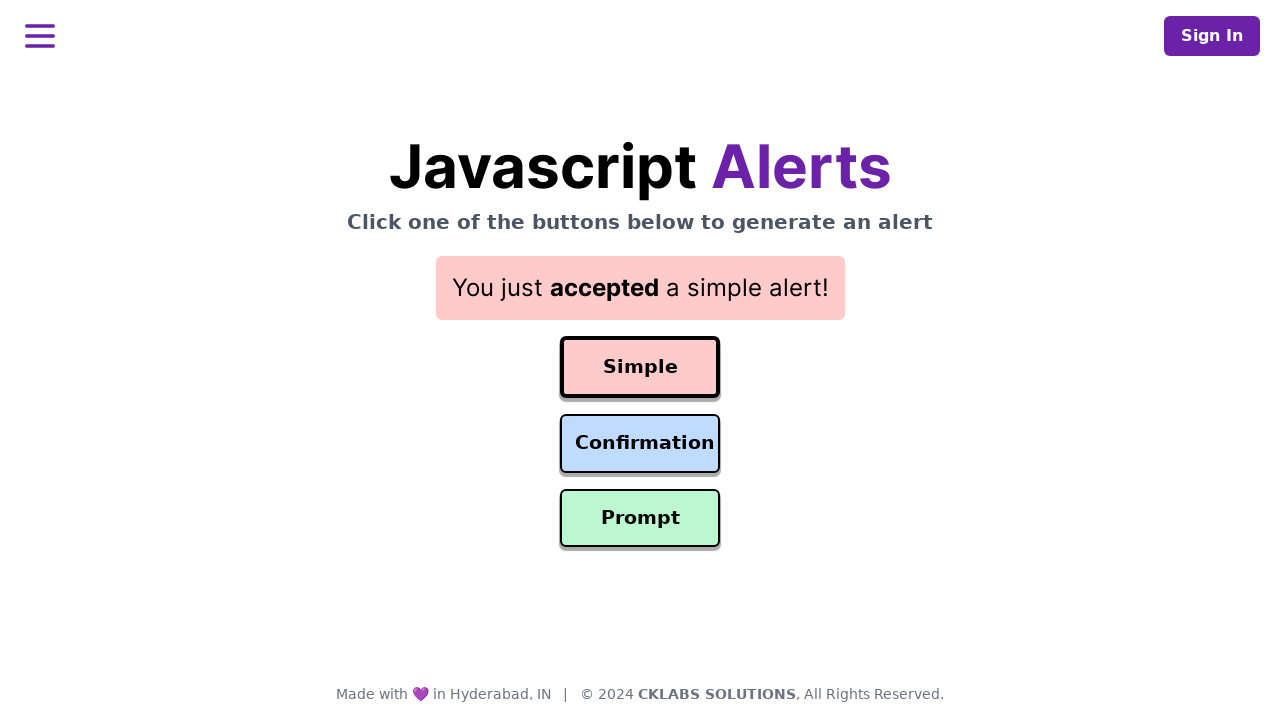

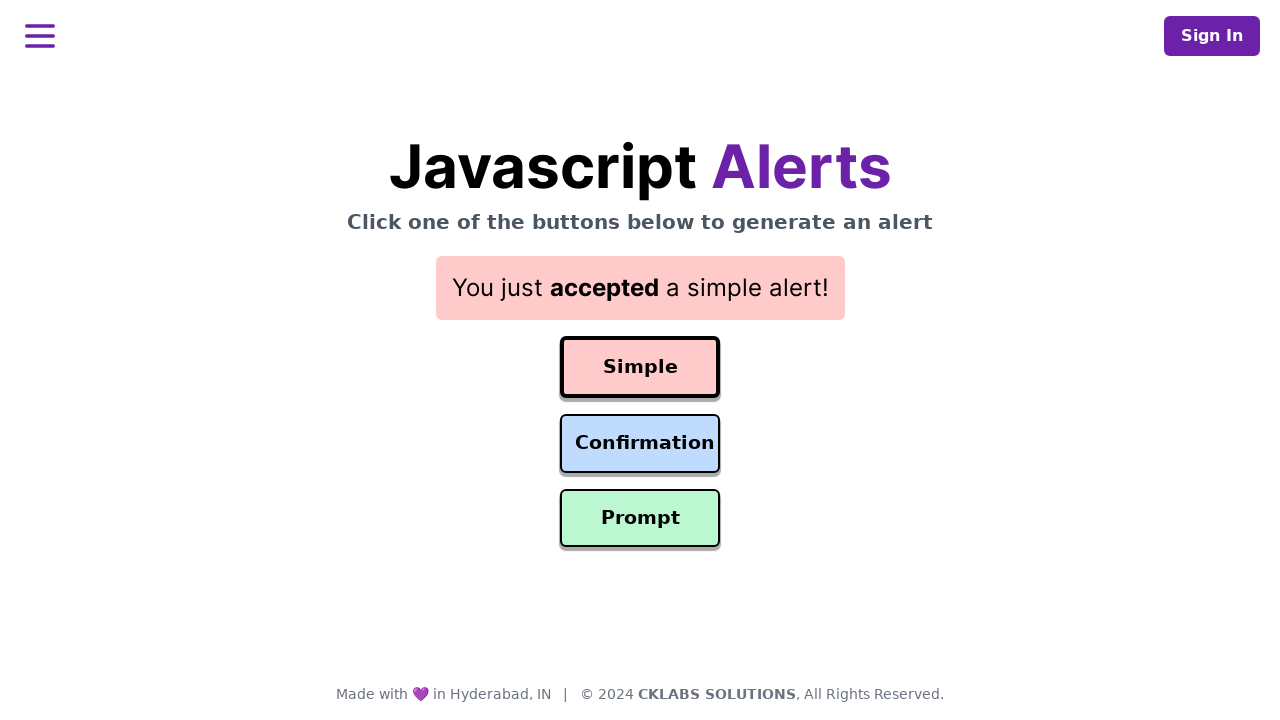